Tests drag and drop functionality by dragging column A to column B

Starting URL: https://the-internet.herokuapp.com/drag_and_drop

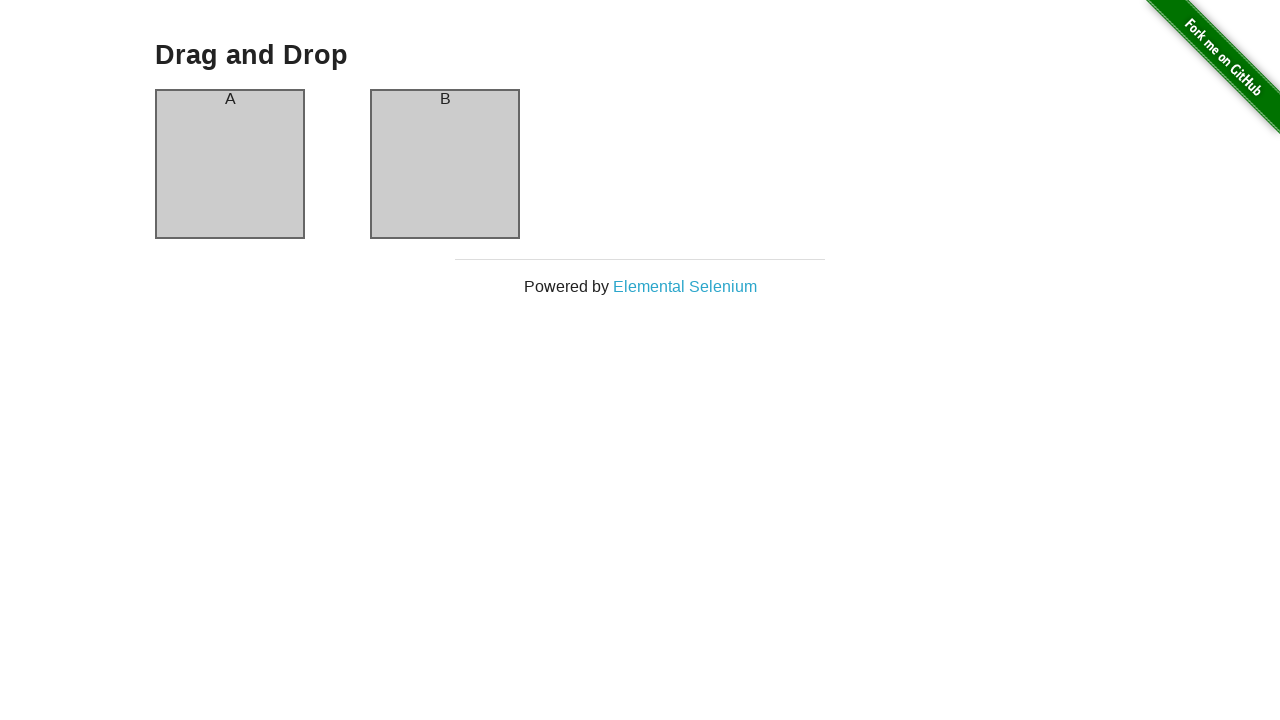

Located column A element
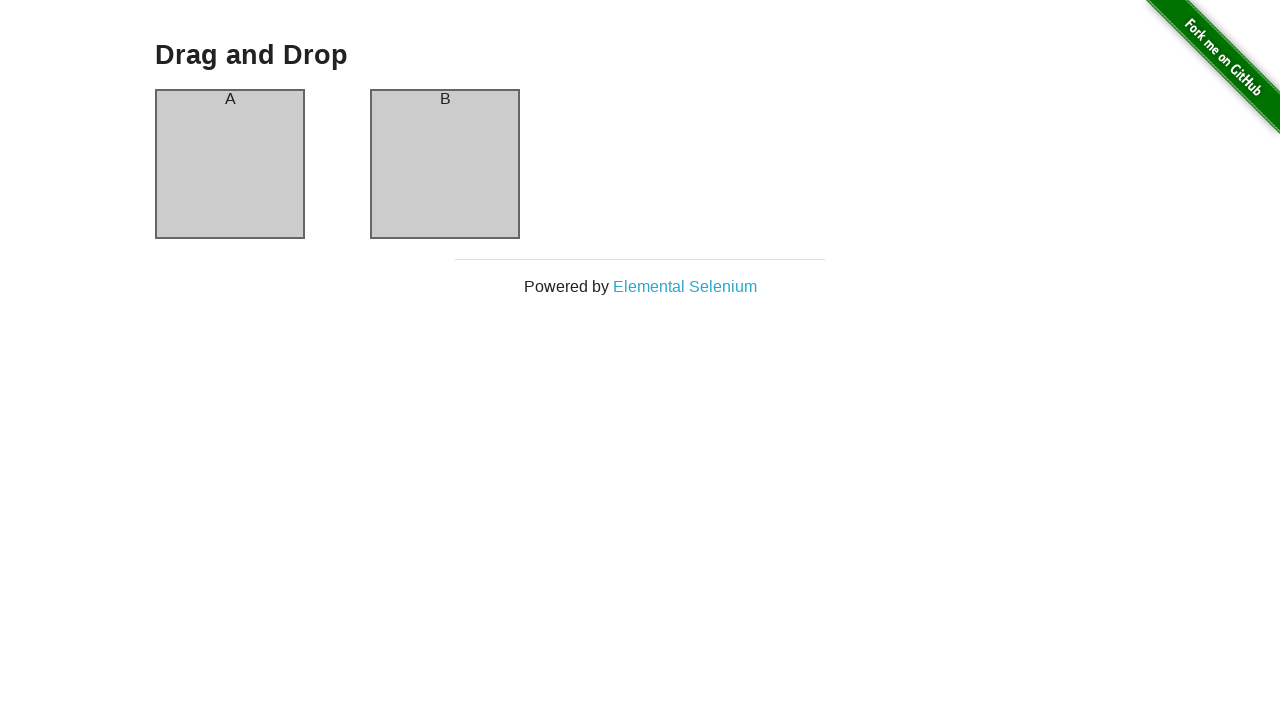

Located column B element
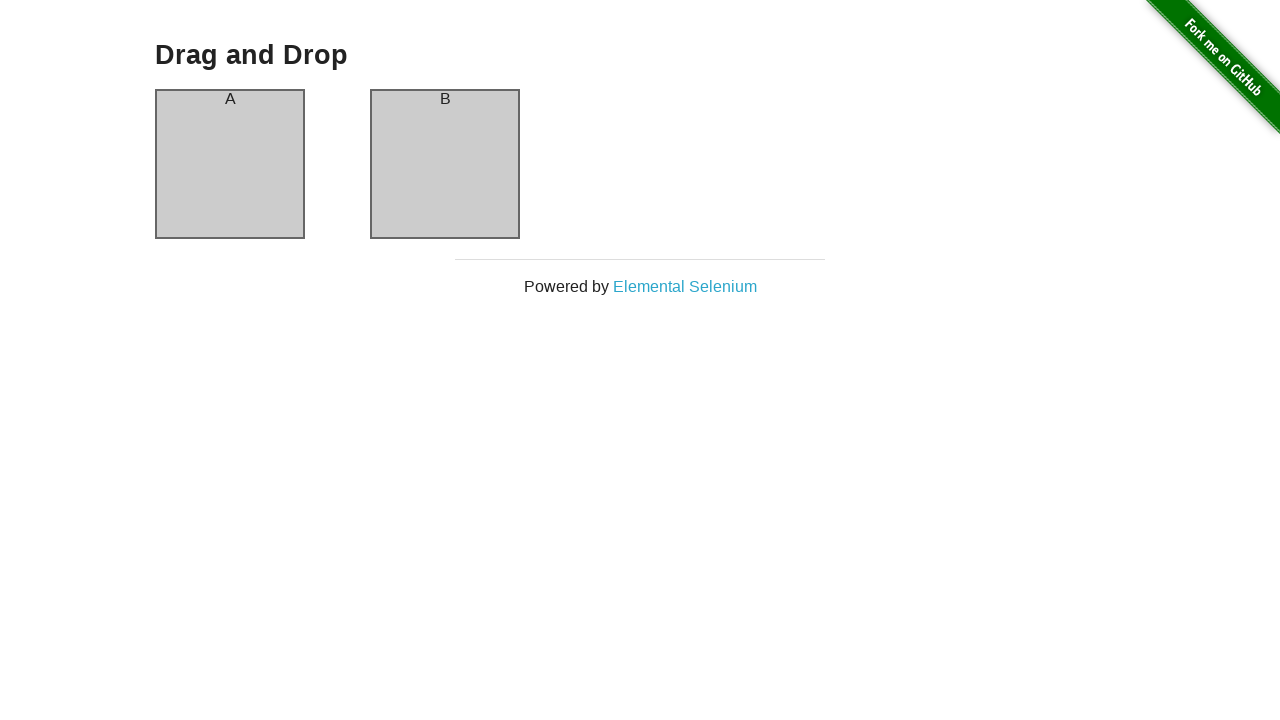

Dragged column A and dropped it onto column B at (445, 164)
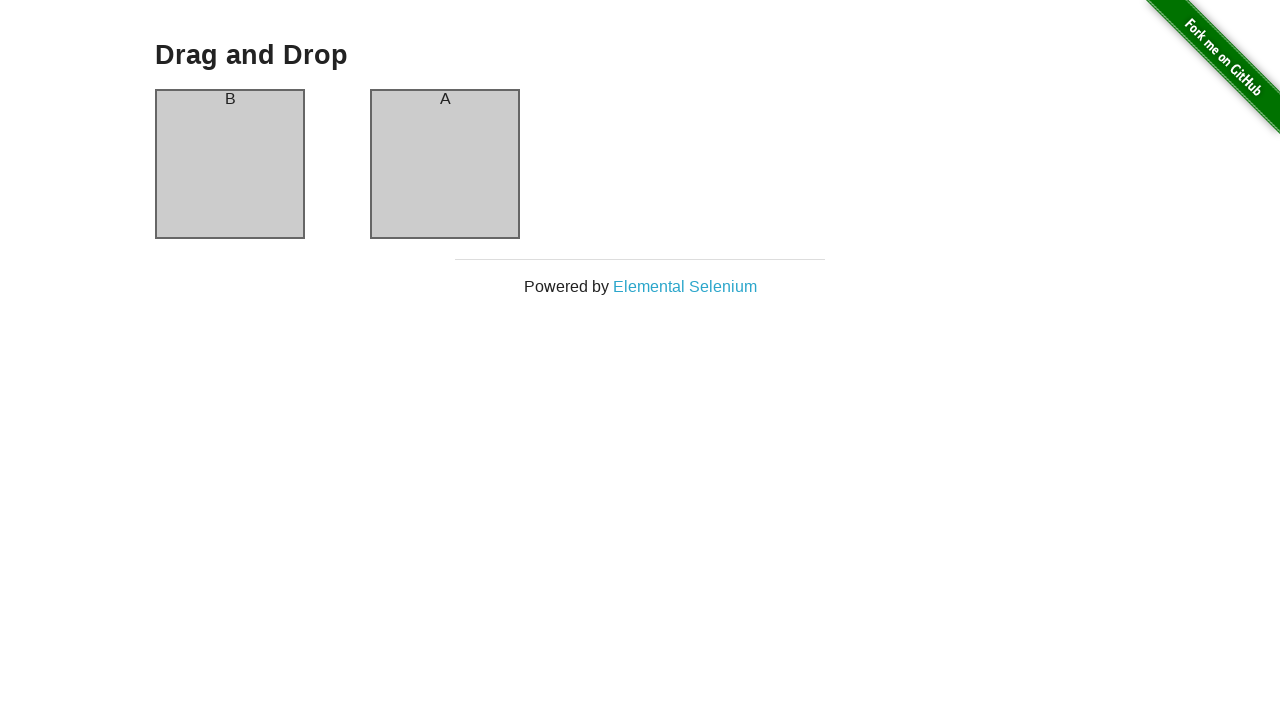

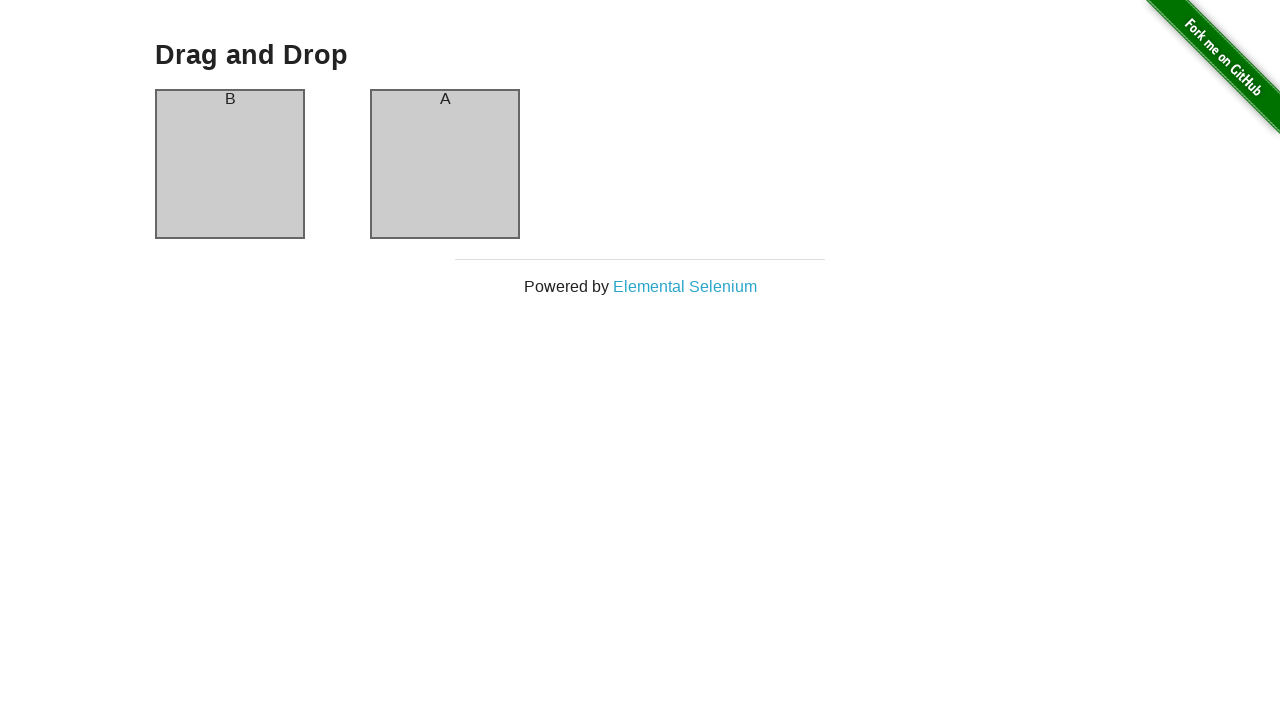